Tests various button component interactions including navigation, getting button properties, and verifying button states

Starting URL: https://letcode.in/test

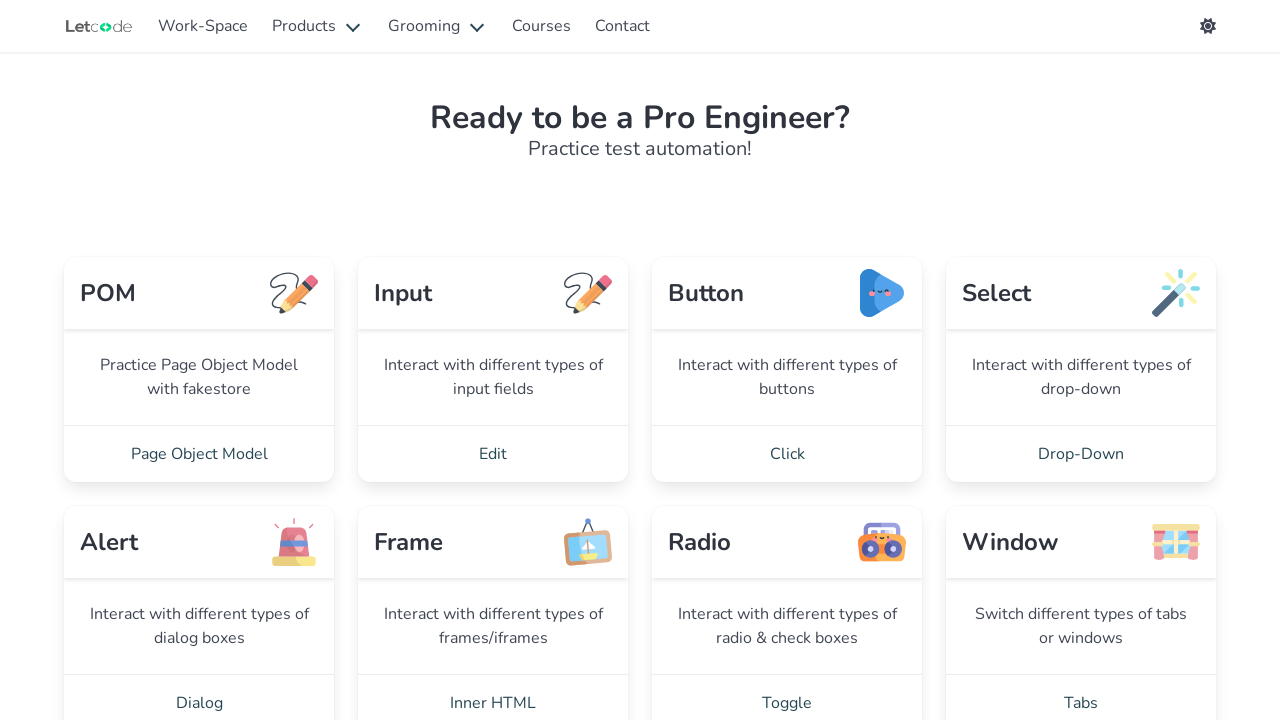

Clicked 'Click' link to navigate to button components page at (787, 454) on text=Click
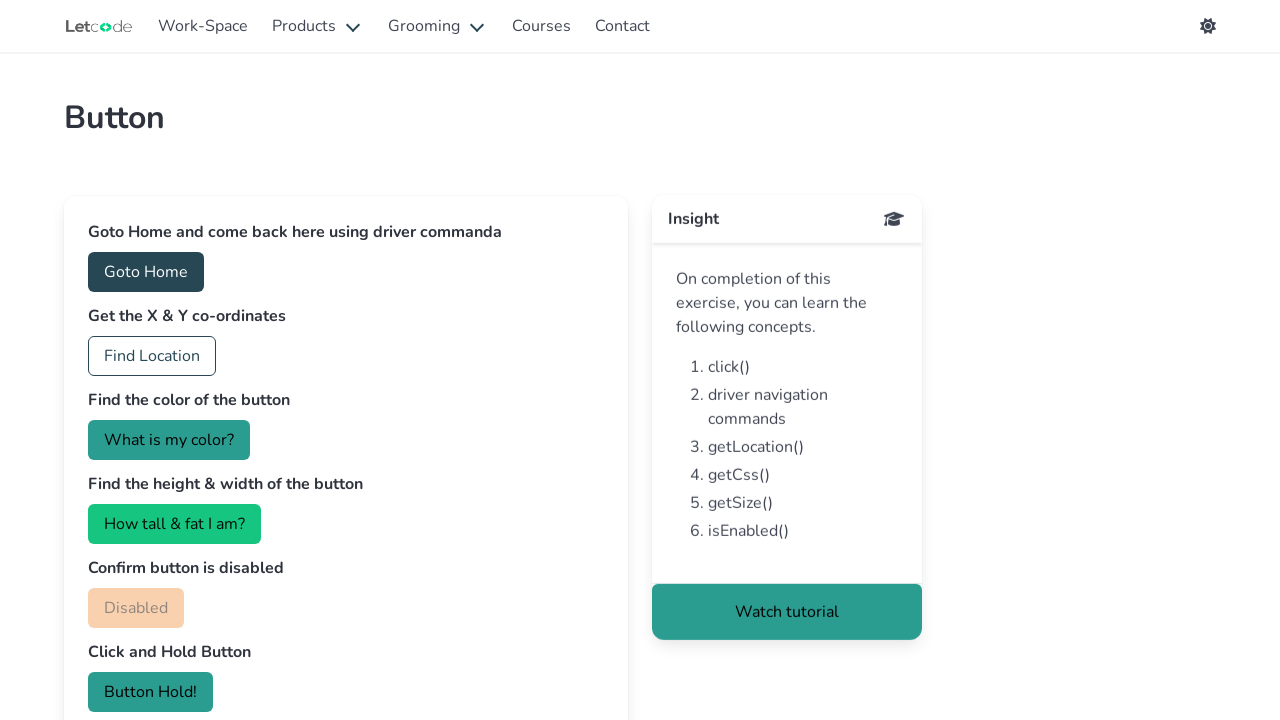

Clicked home button at (146, 272) on #home
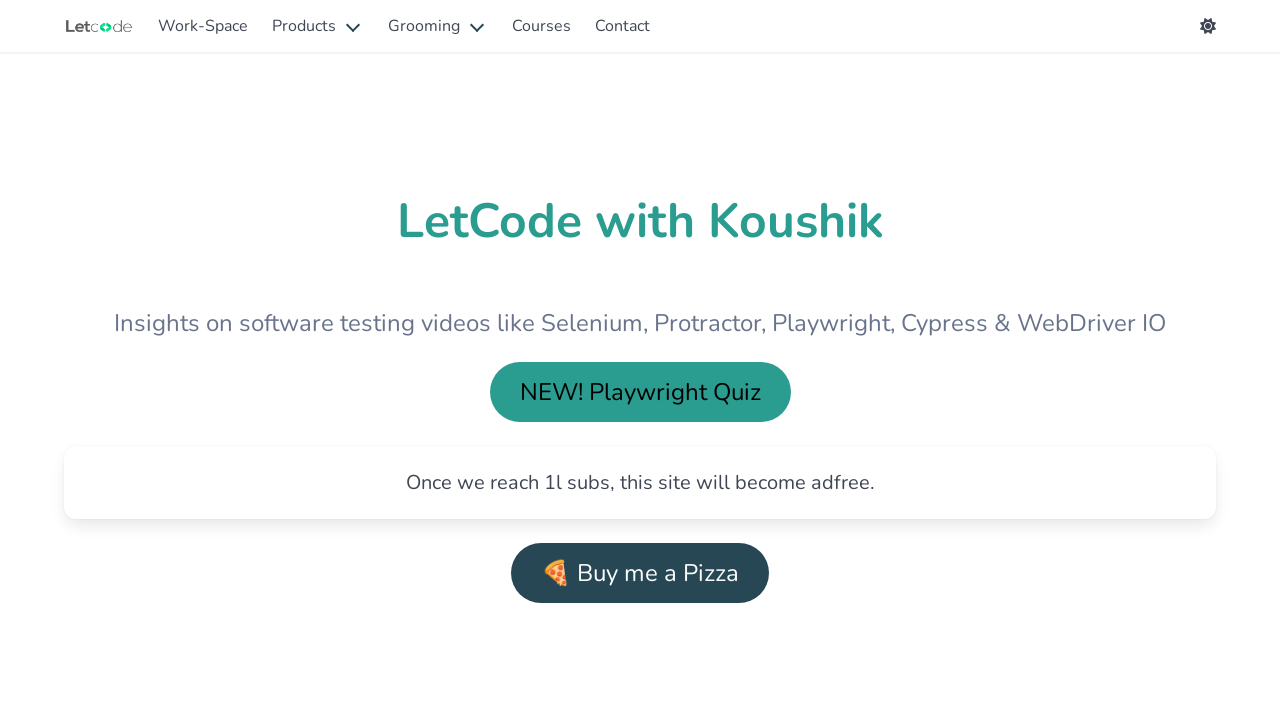

Navigated back to button components page
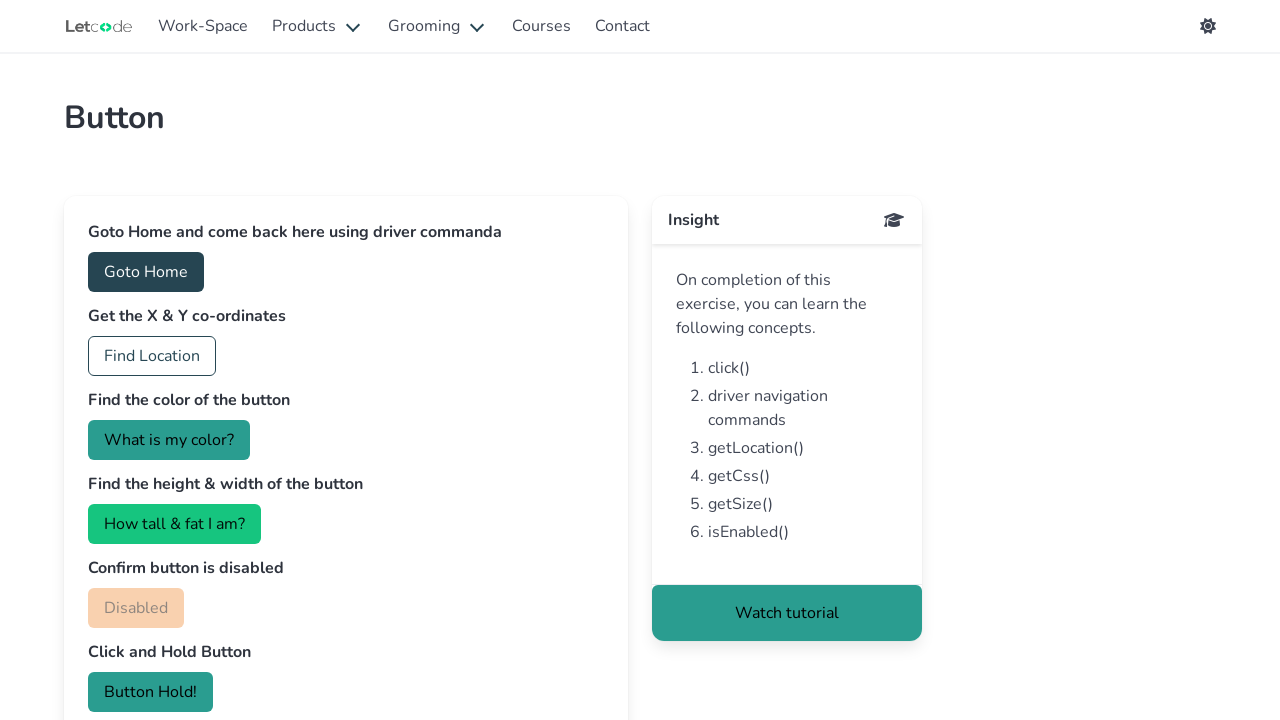

Located position button element
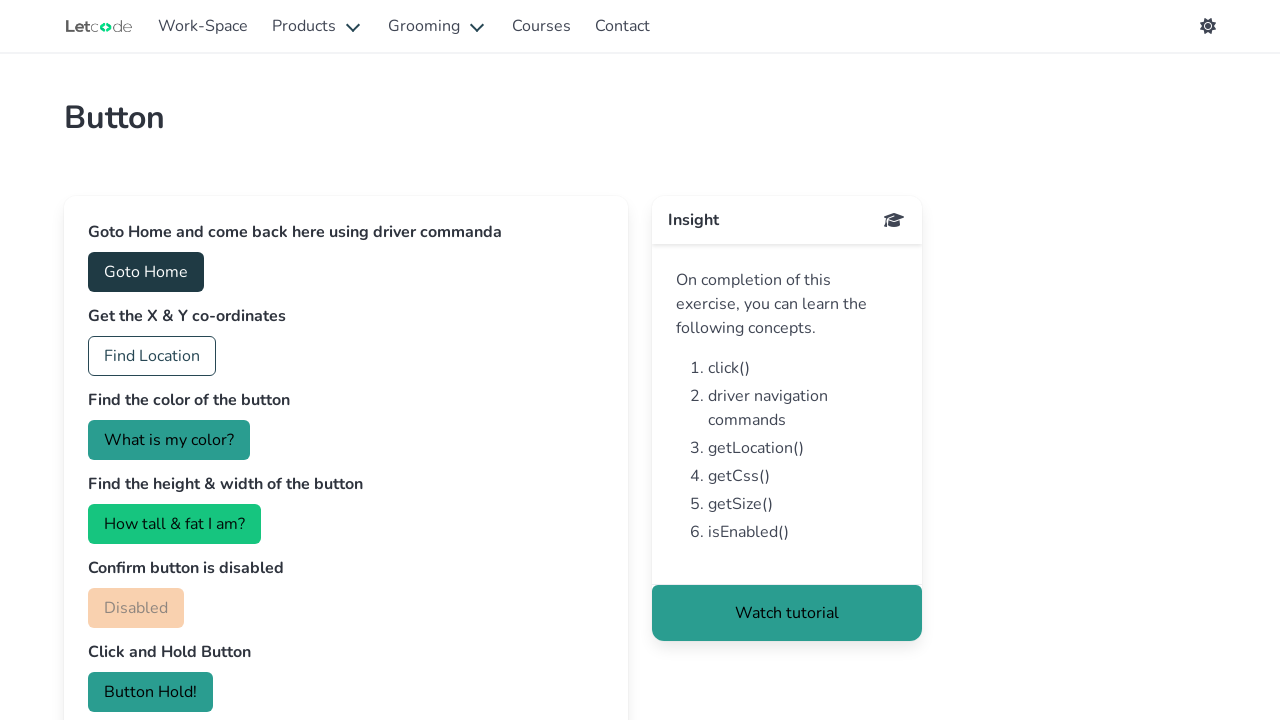

Retrieved bounding box of position button
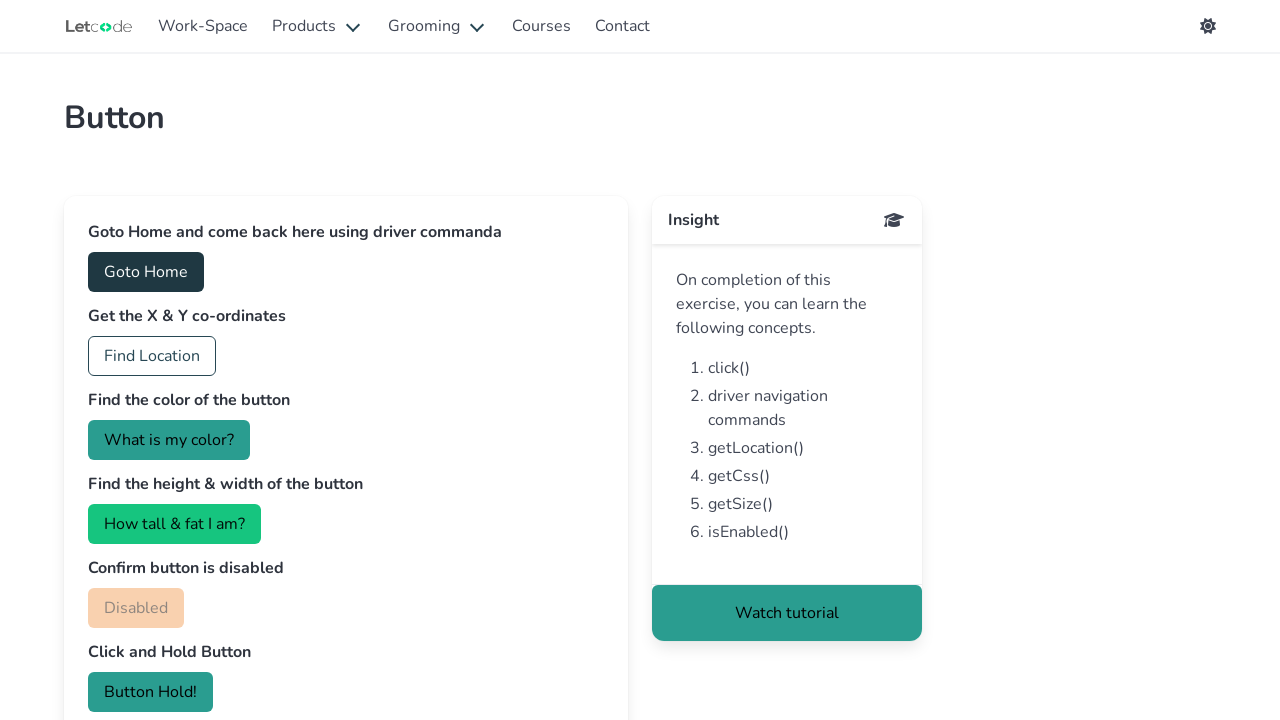

Retrieved computed background color of color button
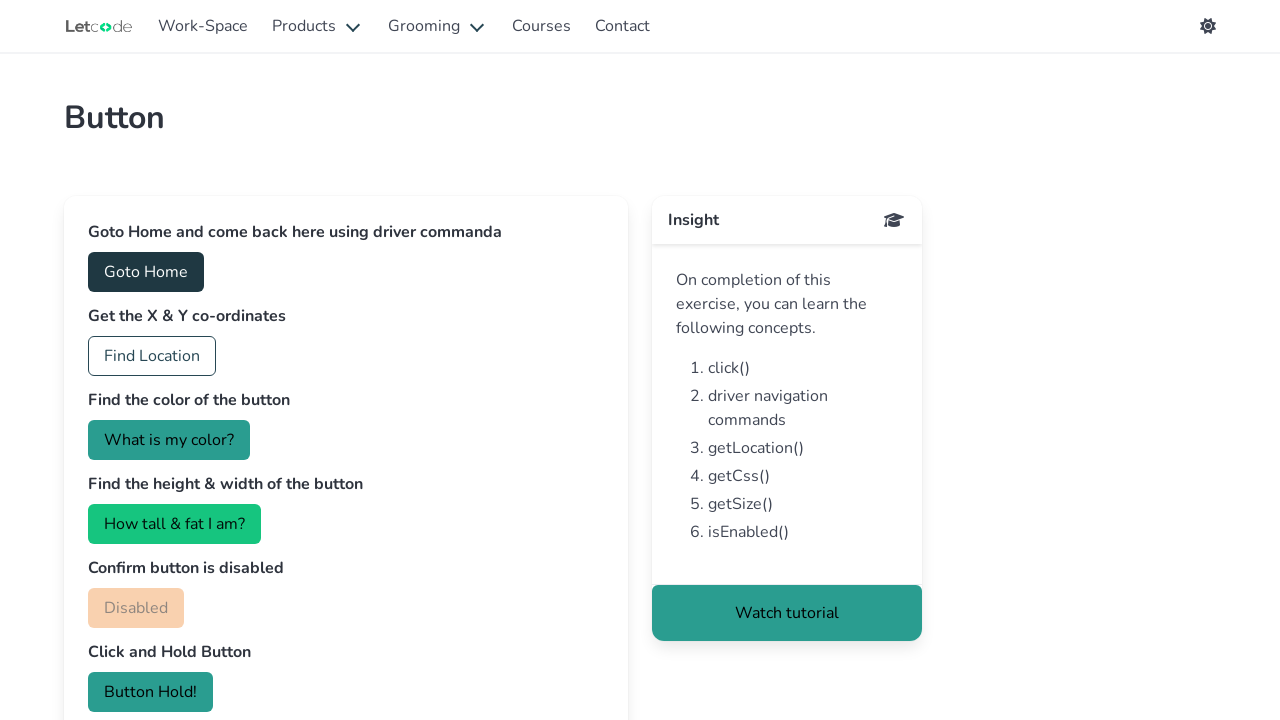

Retrieved text content from disabled button element
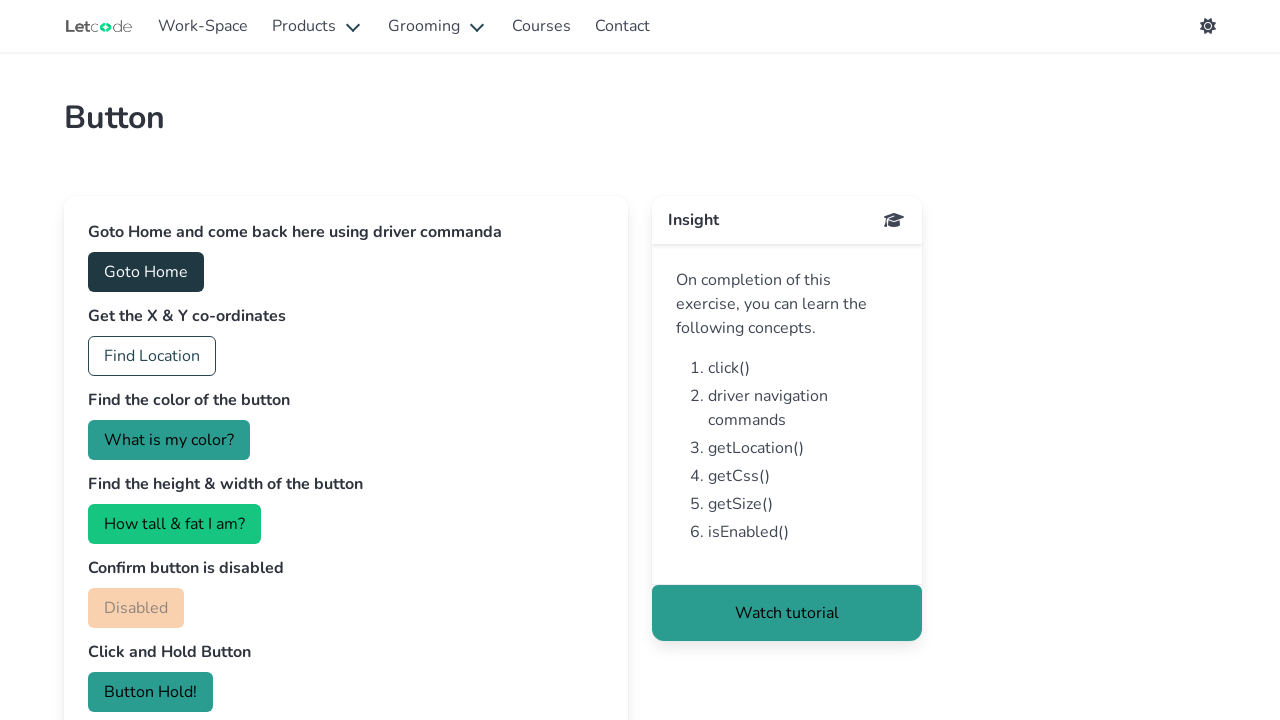

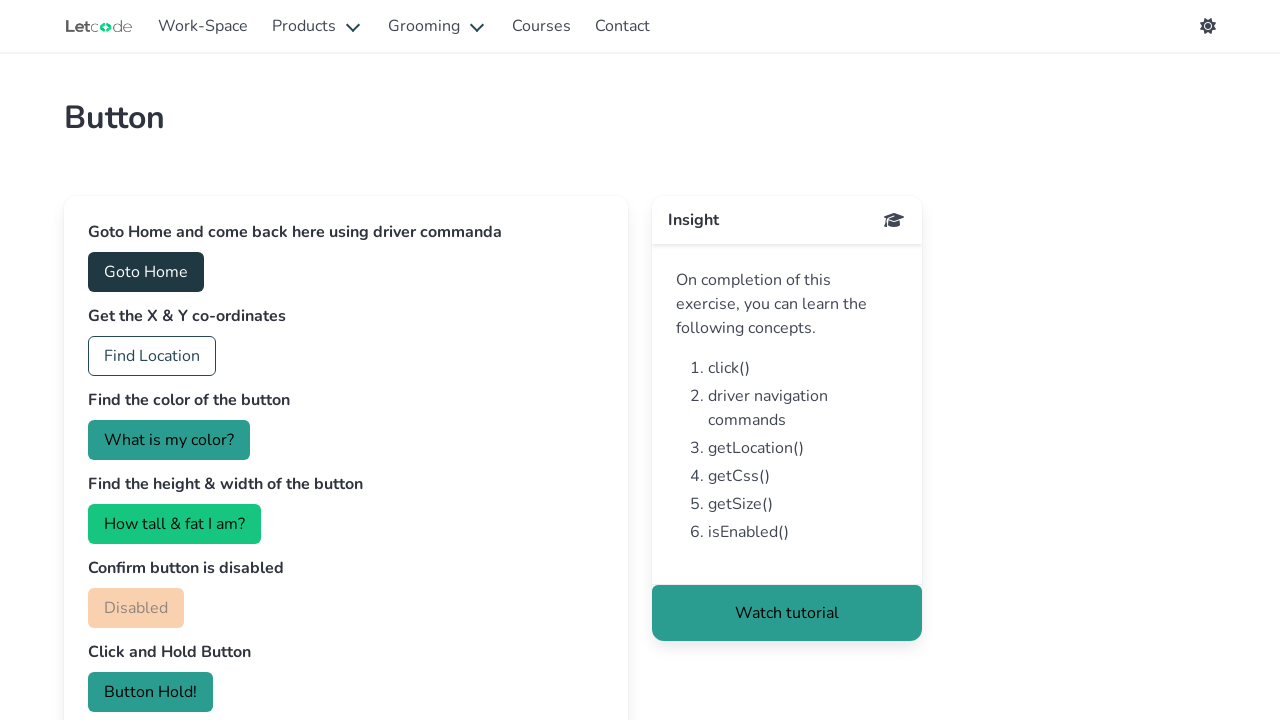